Tests a math calculation form by retrieving a value from an element attribute, calculating a mathematical function result, and submitting the answer along with checkbox and radio button selections

Starting URL: http://suninjuly.github.io/get_attribute.html

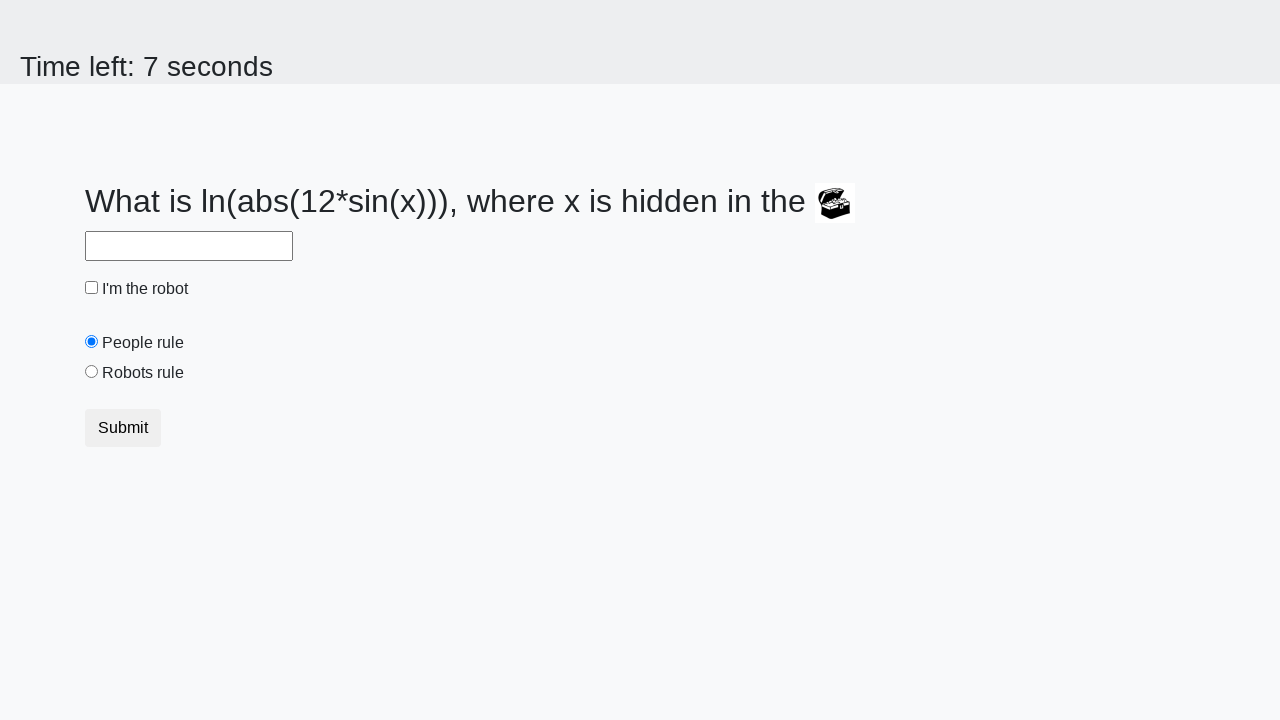

Retrieved valuex attribute from treasure element
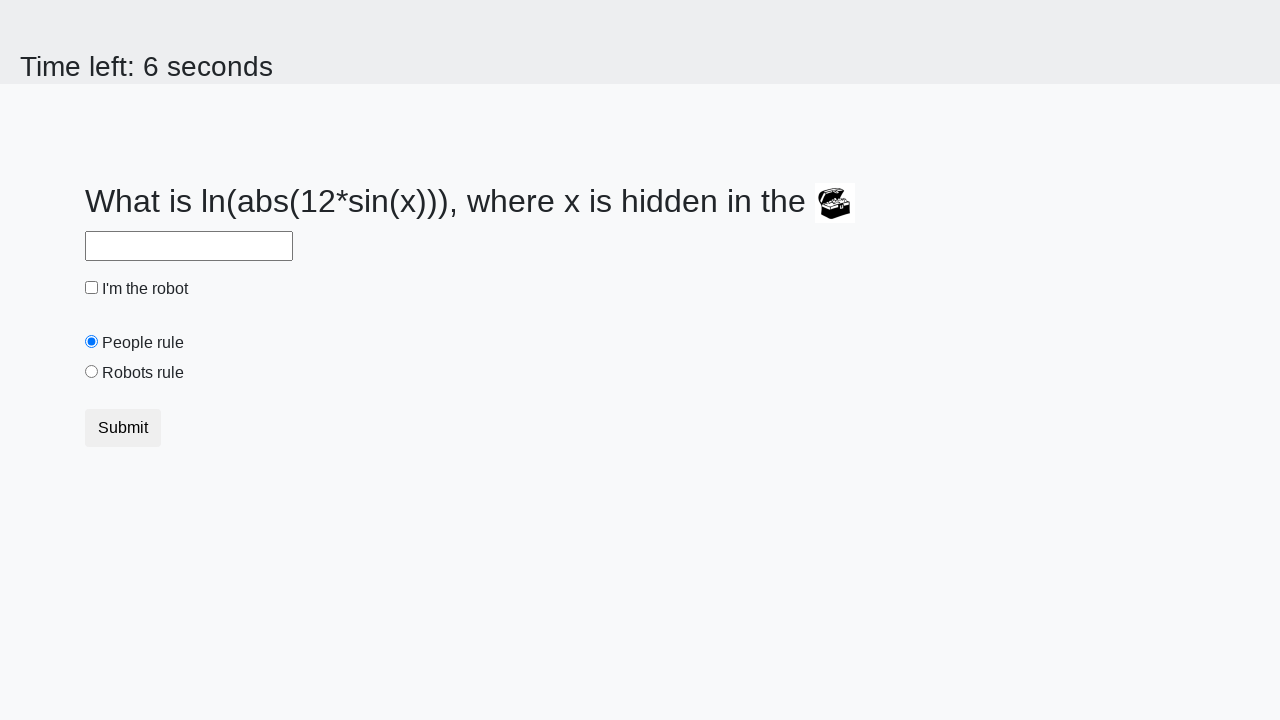

Calculated mathematical function result: log(abs(12*sin(x)))
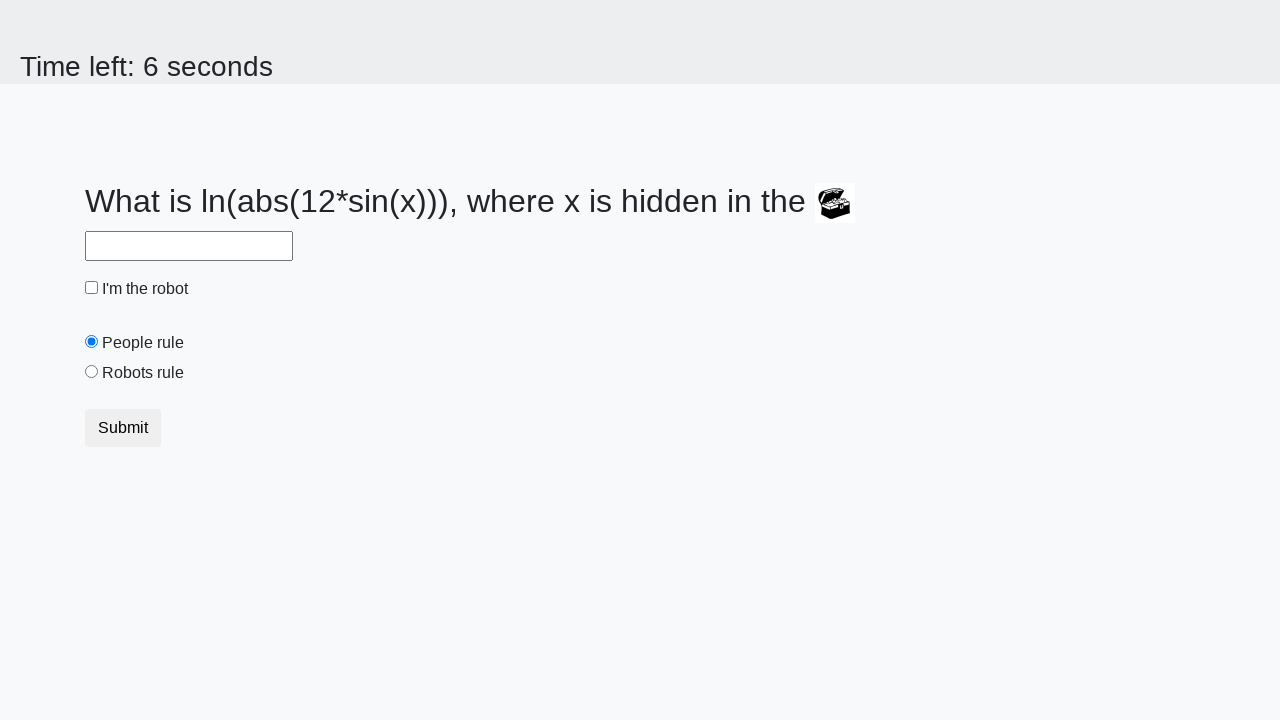

Filled answer field with calculated result on #answer
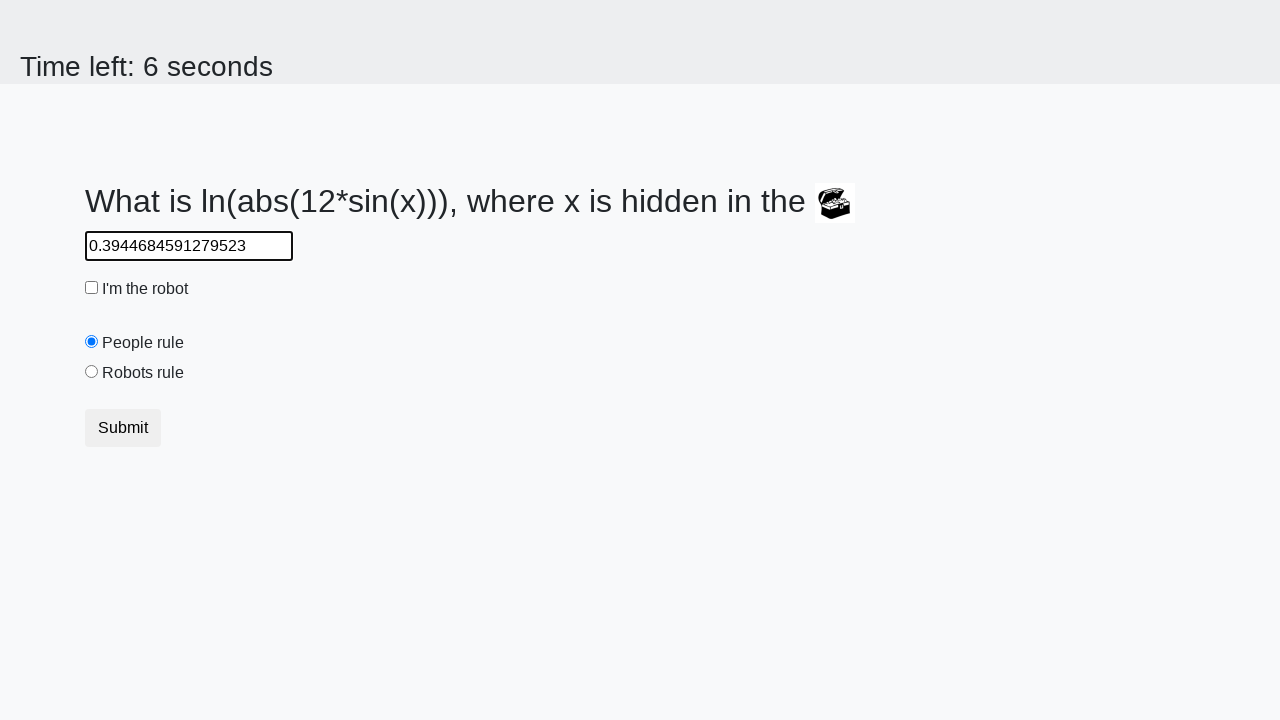

Clicked robot checkbox at (92, 288) on #robotCheckbox
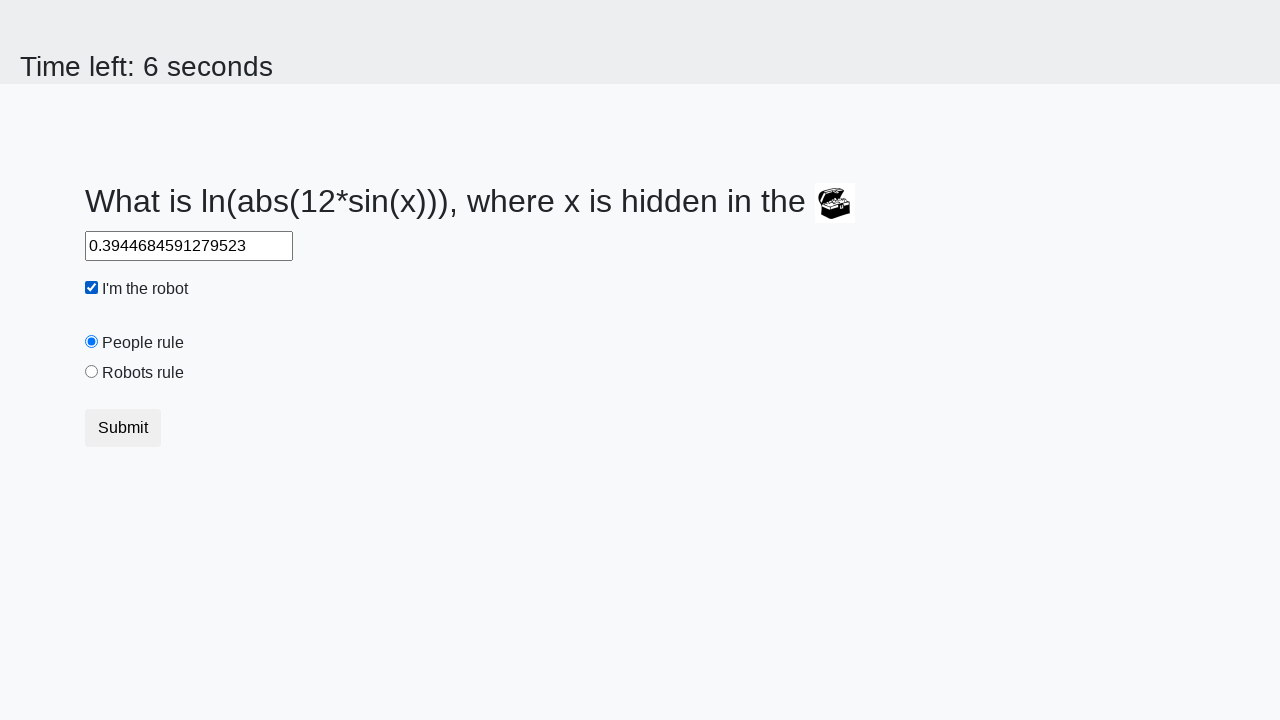

Clicked robots rule radio button at (92, 372) on #robotsRule
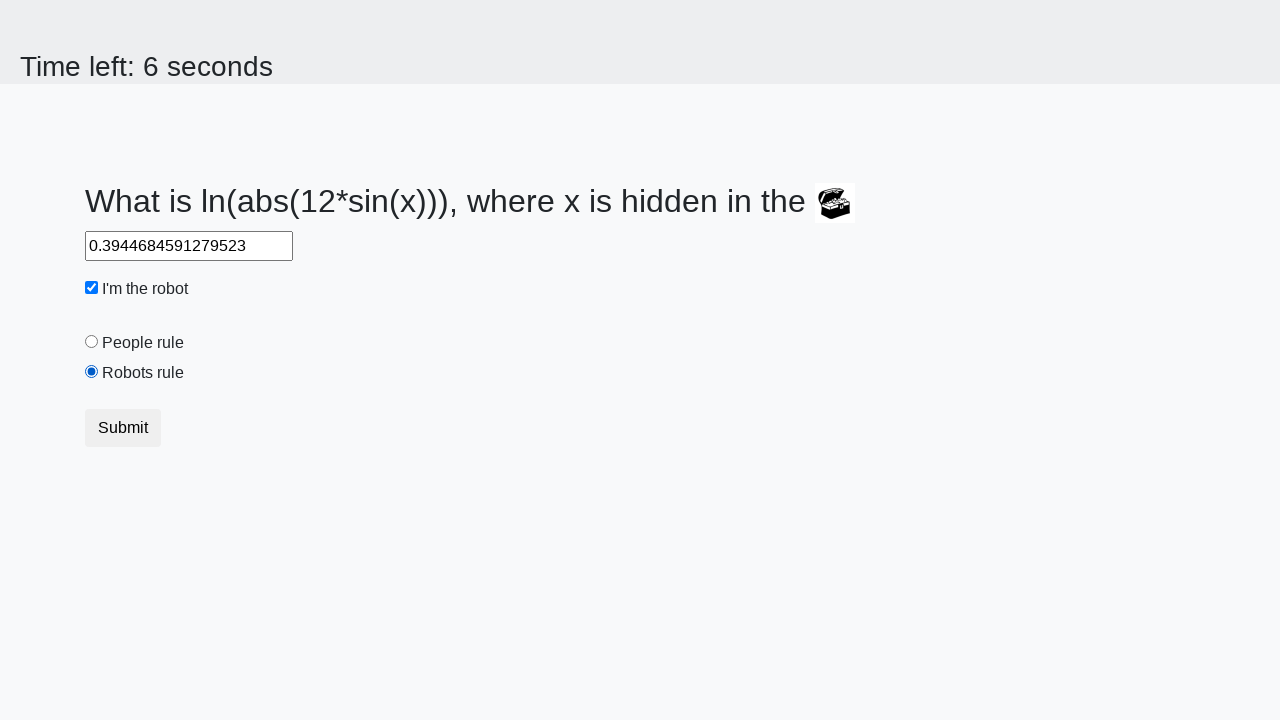

Clicked submit button at (123, 428) on button
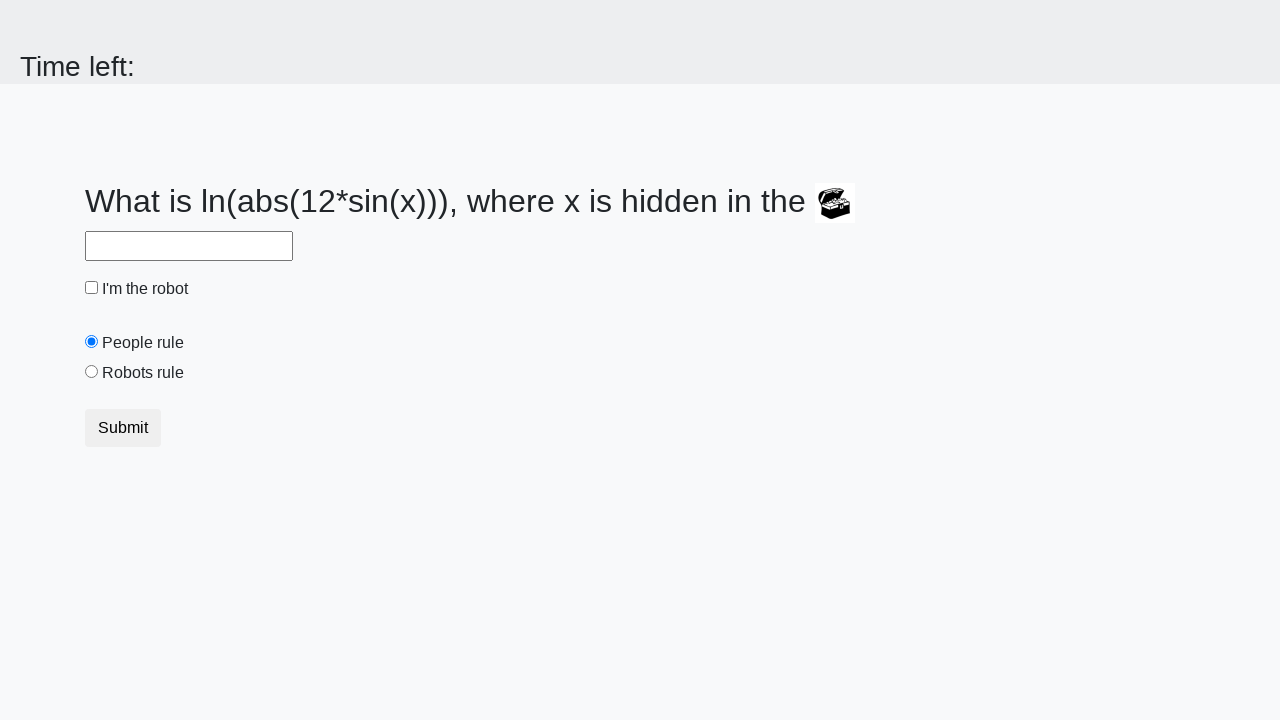

Waited for alert to appear
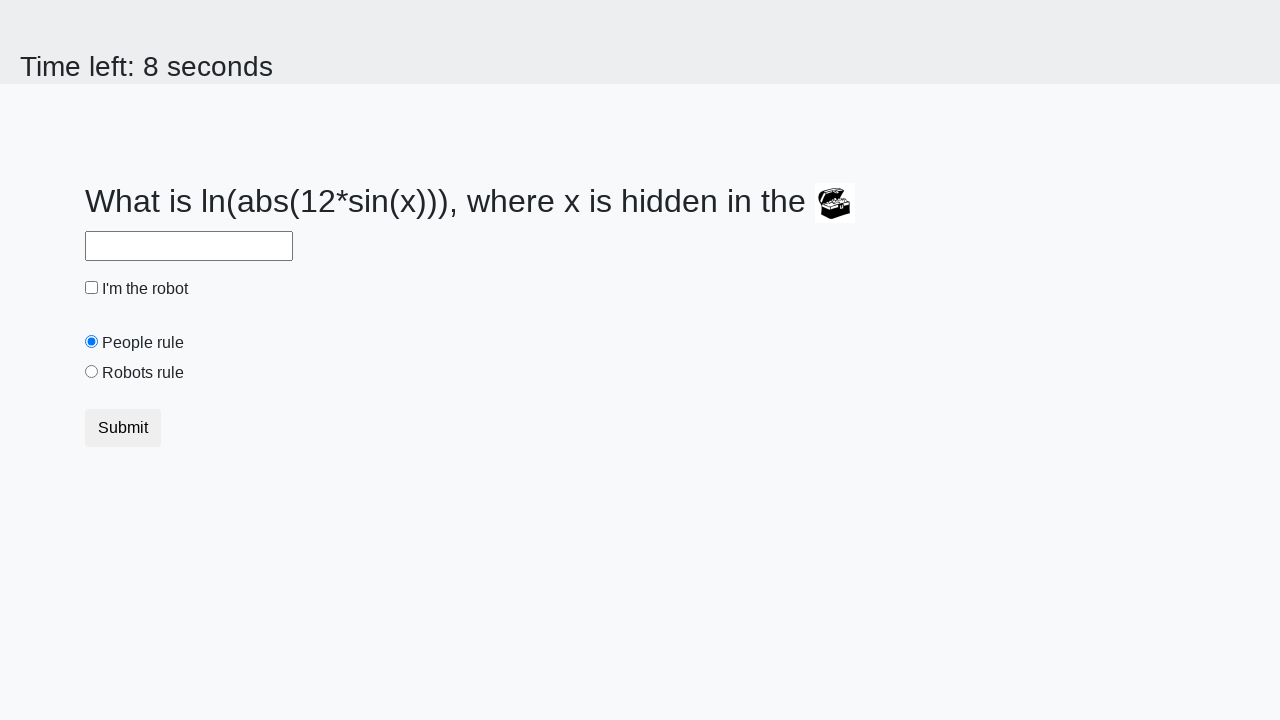

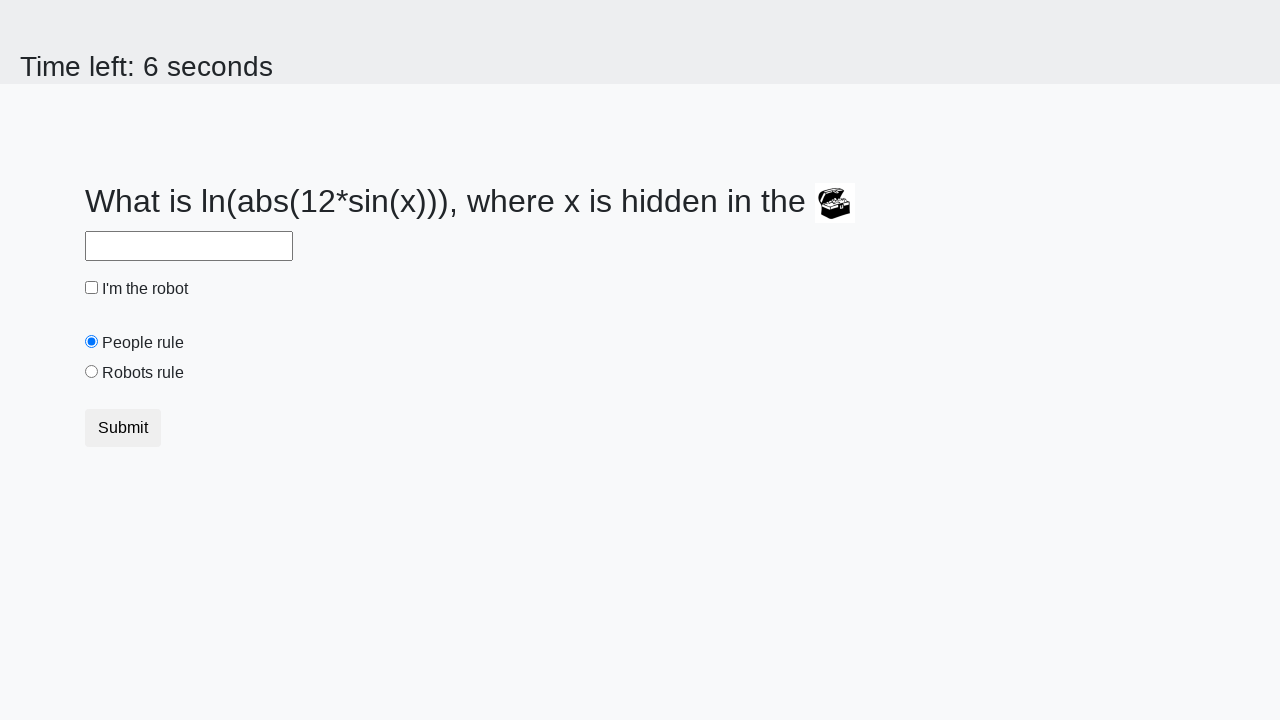